Tests sorting the Due column in ascending order by clicking the column header and verifying the values are sorted correctly using CSS pseudo-class selectors

Starting URL: http://the-internet.herokuapp.com/tables

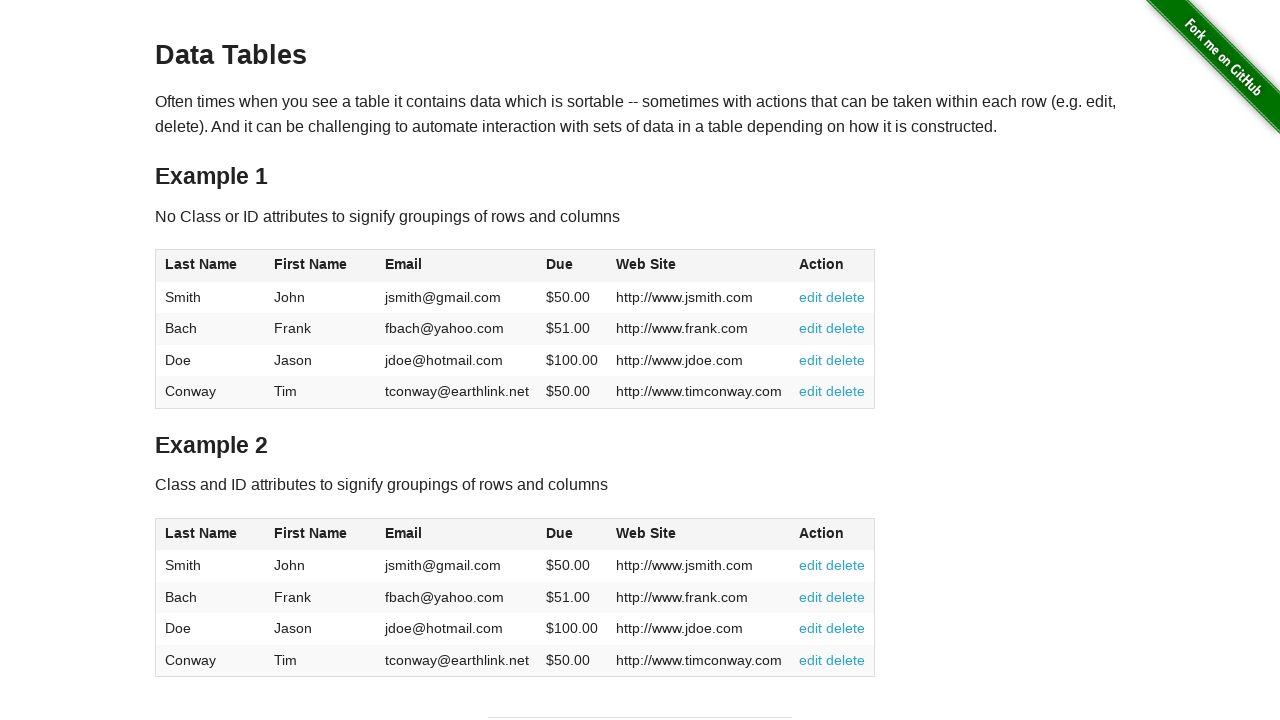

Clicked the Due column header (4th column) to sort in ascending order at (572, 266) on #table1 thead tr th:nth-child(4)
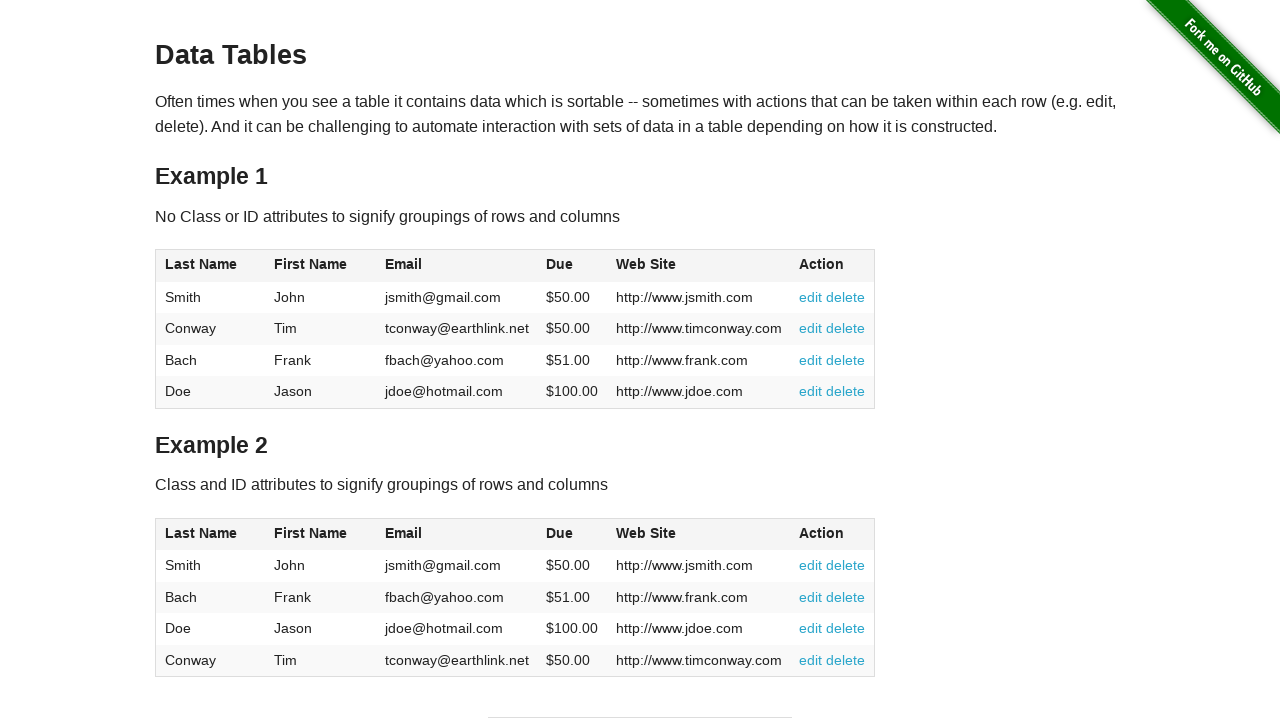

Verified Due column data is present in table body
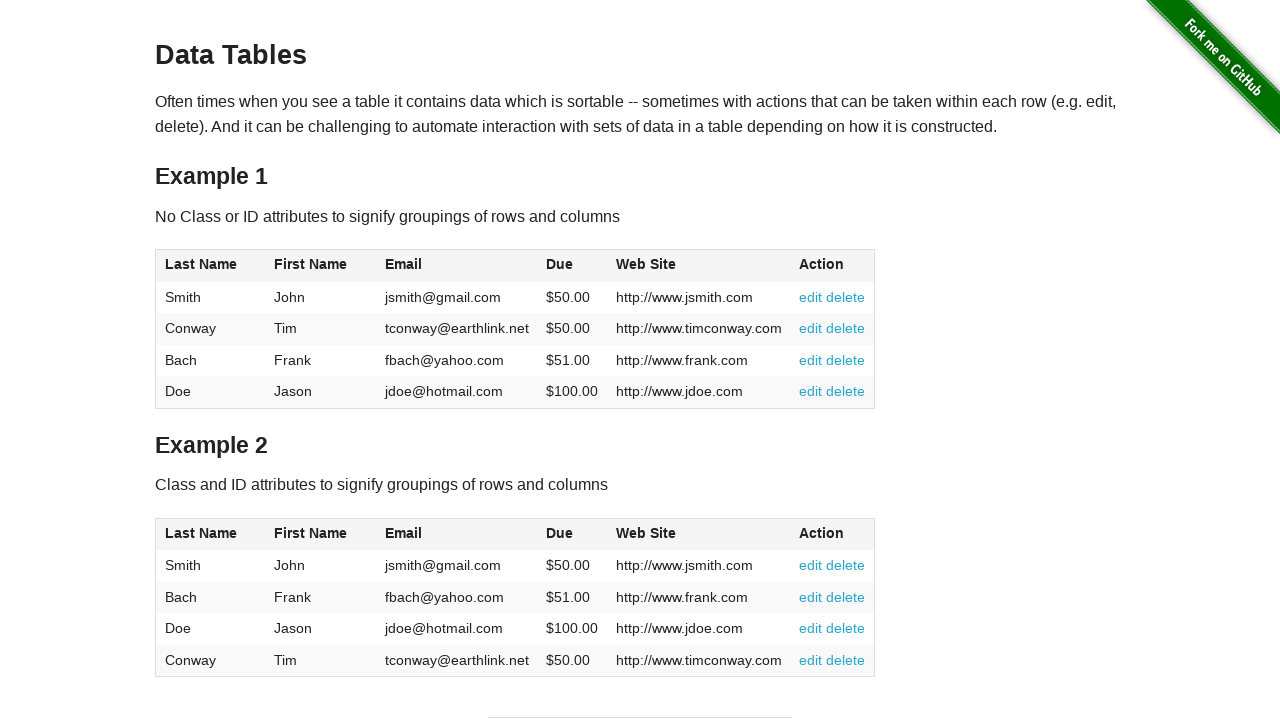

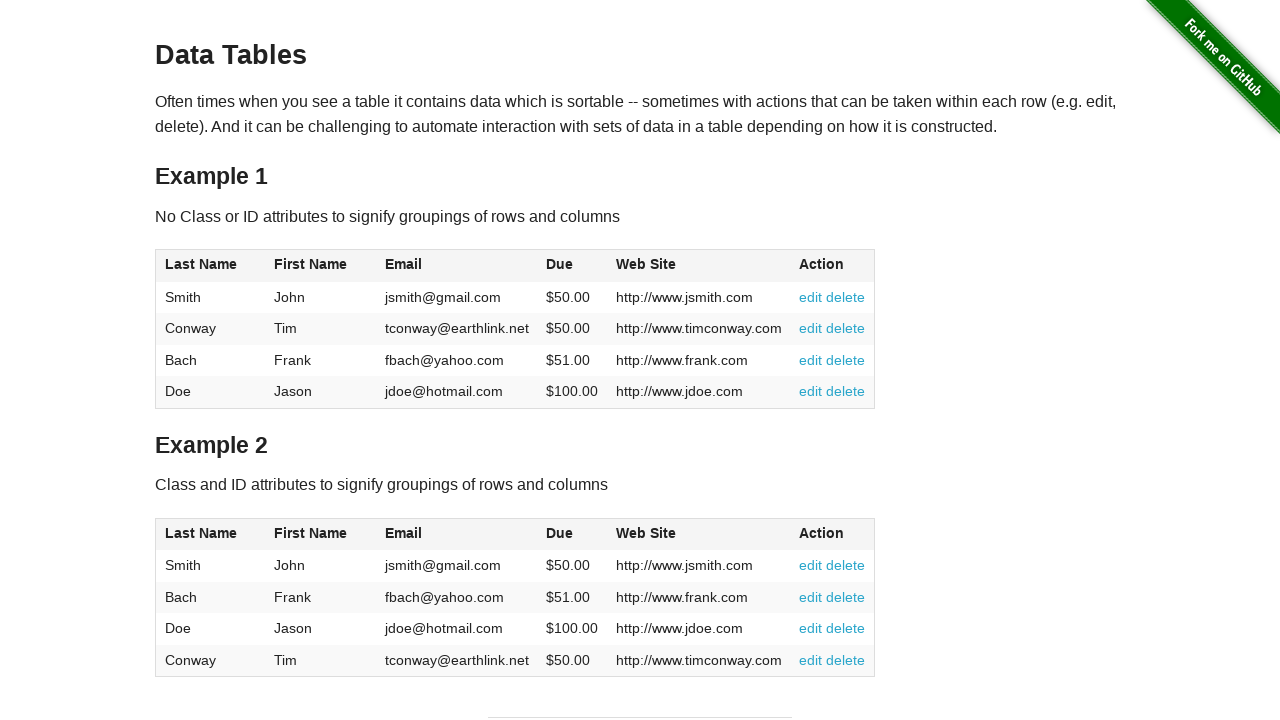